Waits for a price to reach $100, then solves a mathematical problem and submits the answer

Starting URL: http://suninjuly.github.io/explicit_wait2.html

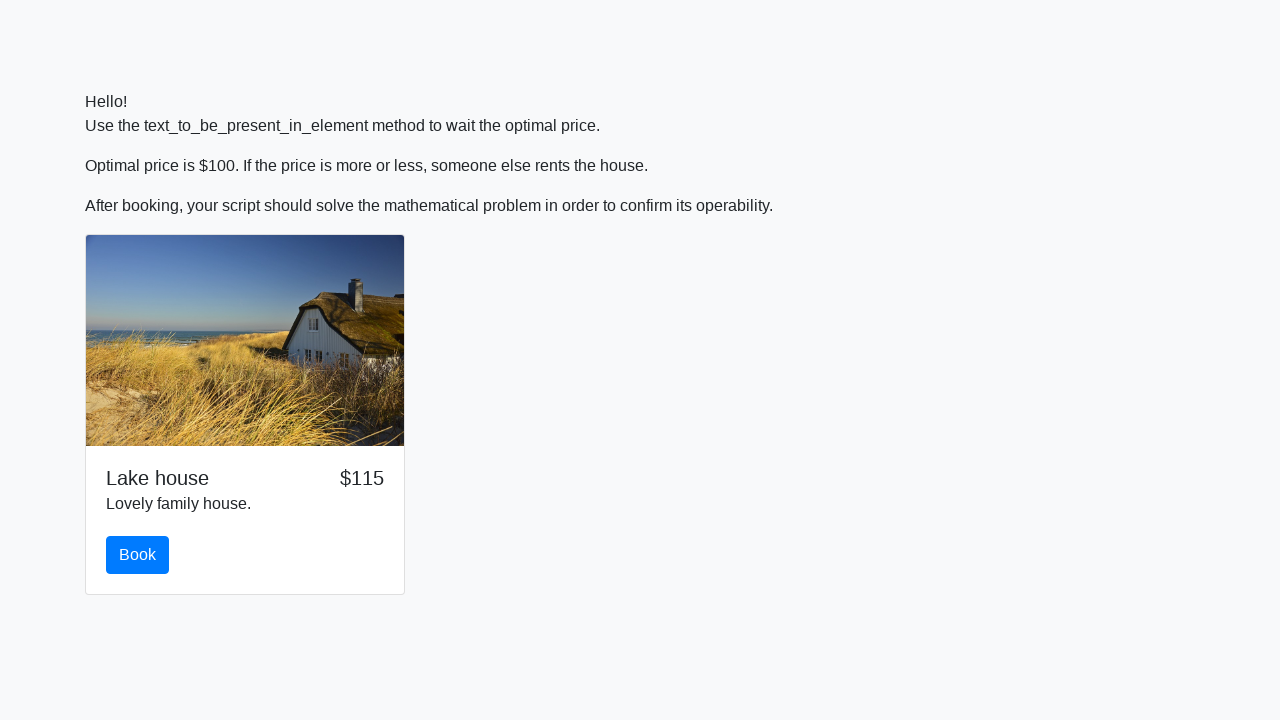

Price reached $100
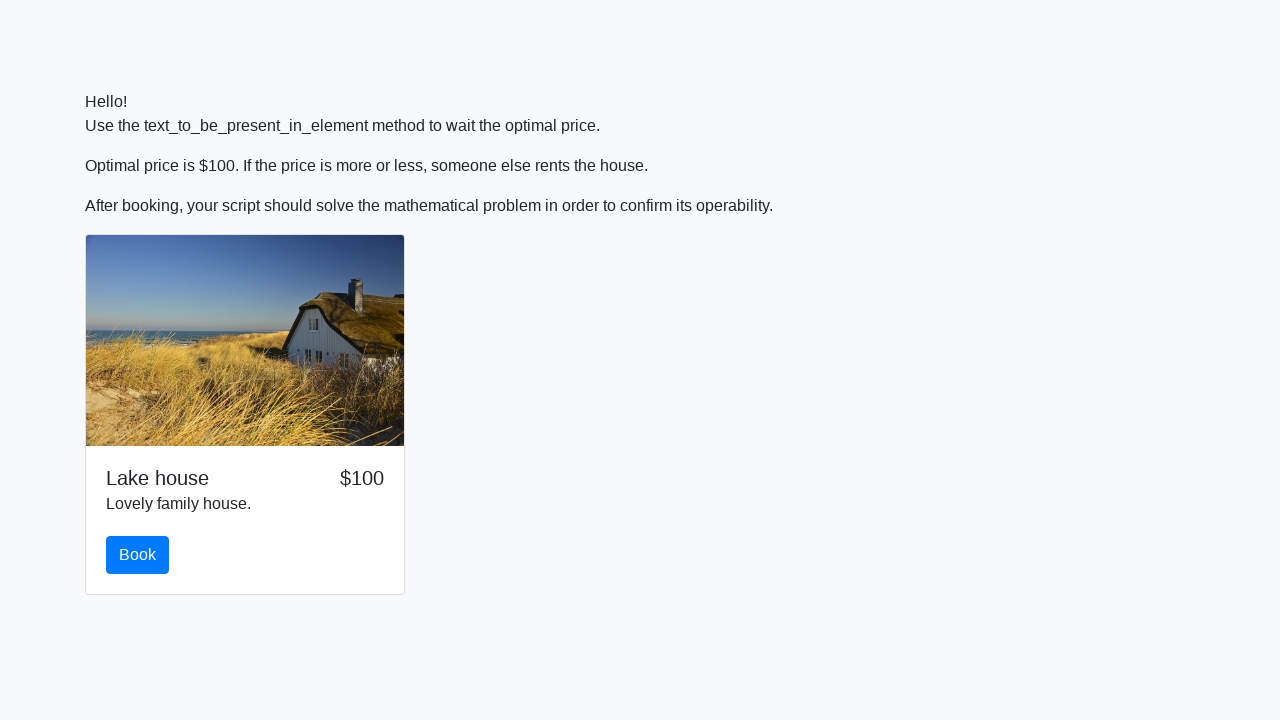

Clicked the book button at (138, 555) on button.btn
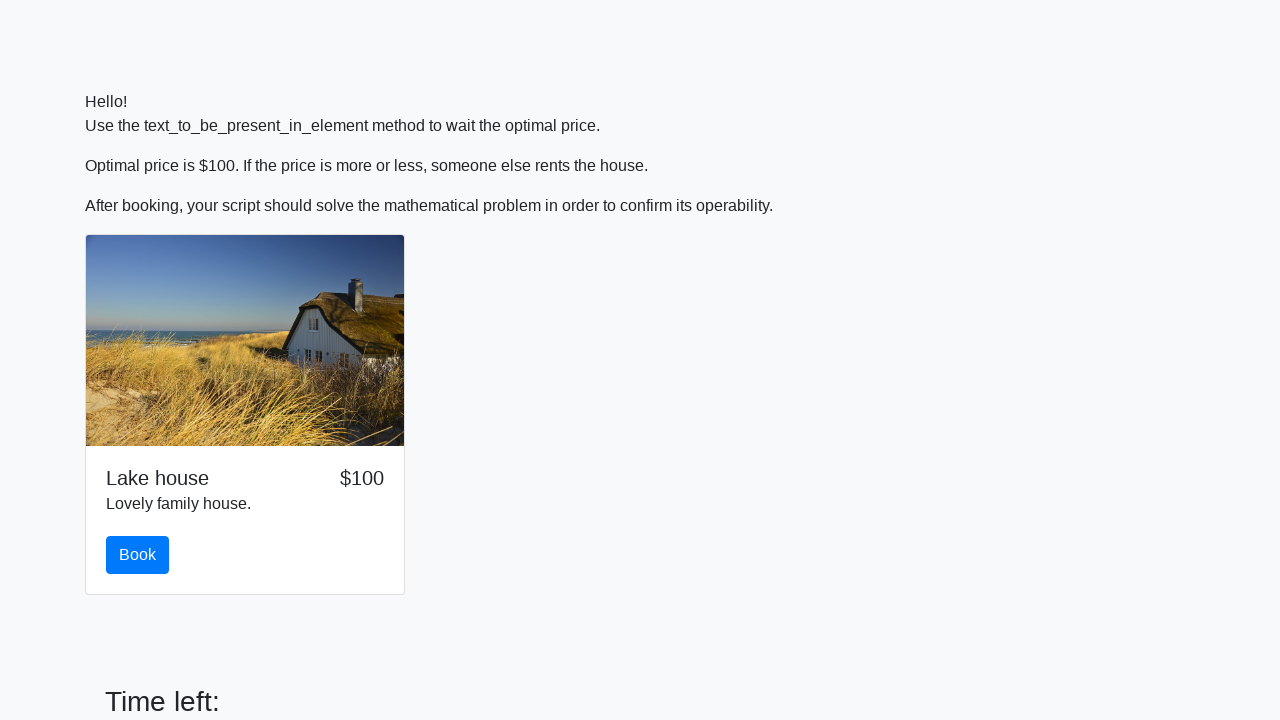

Retrieved input value: 167
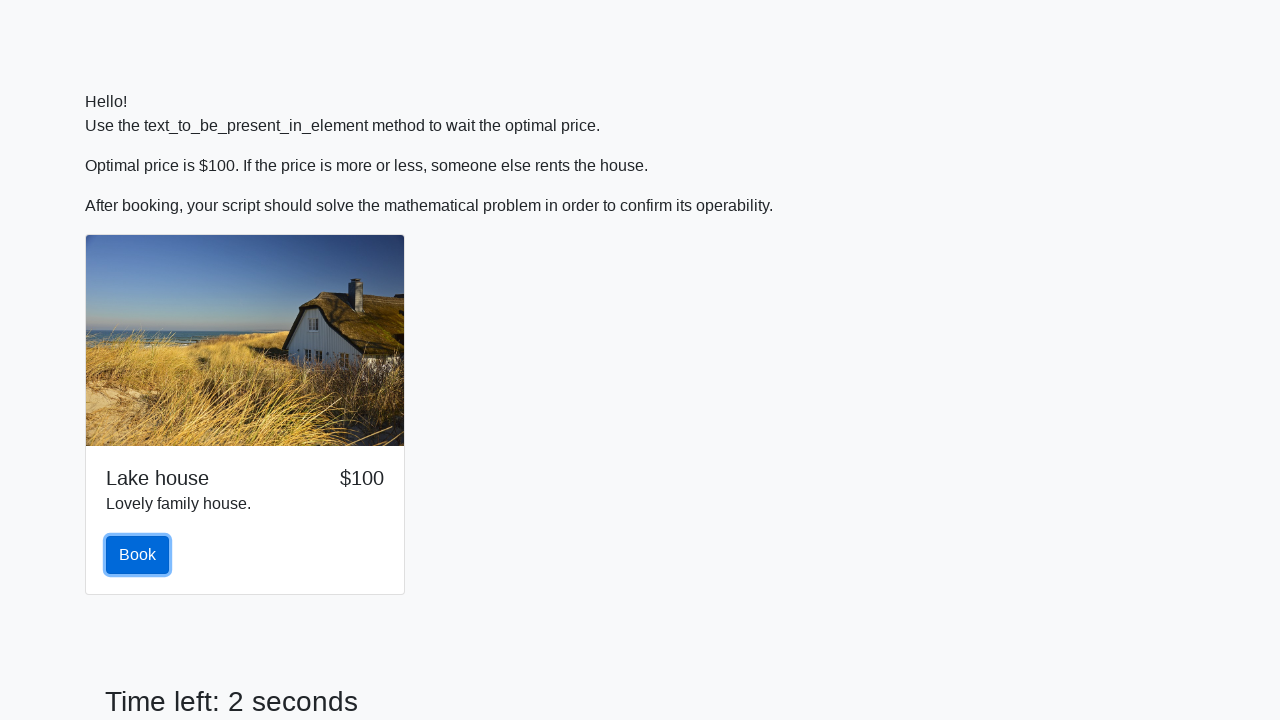

Calculated mathematical result: 1.7416237926936986
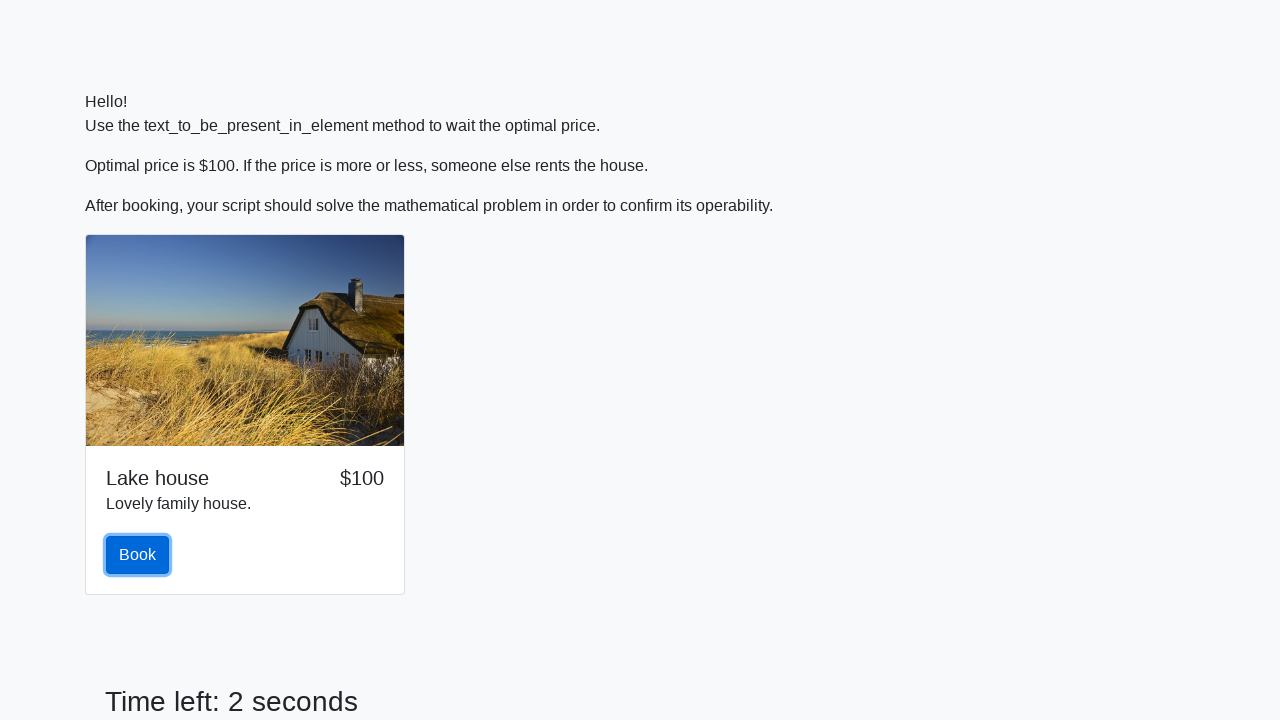

Filled answer field with calculated value: 1.7416237926936986 on #answer
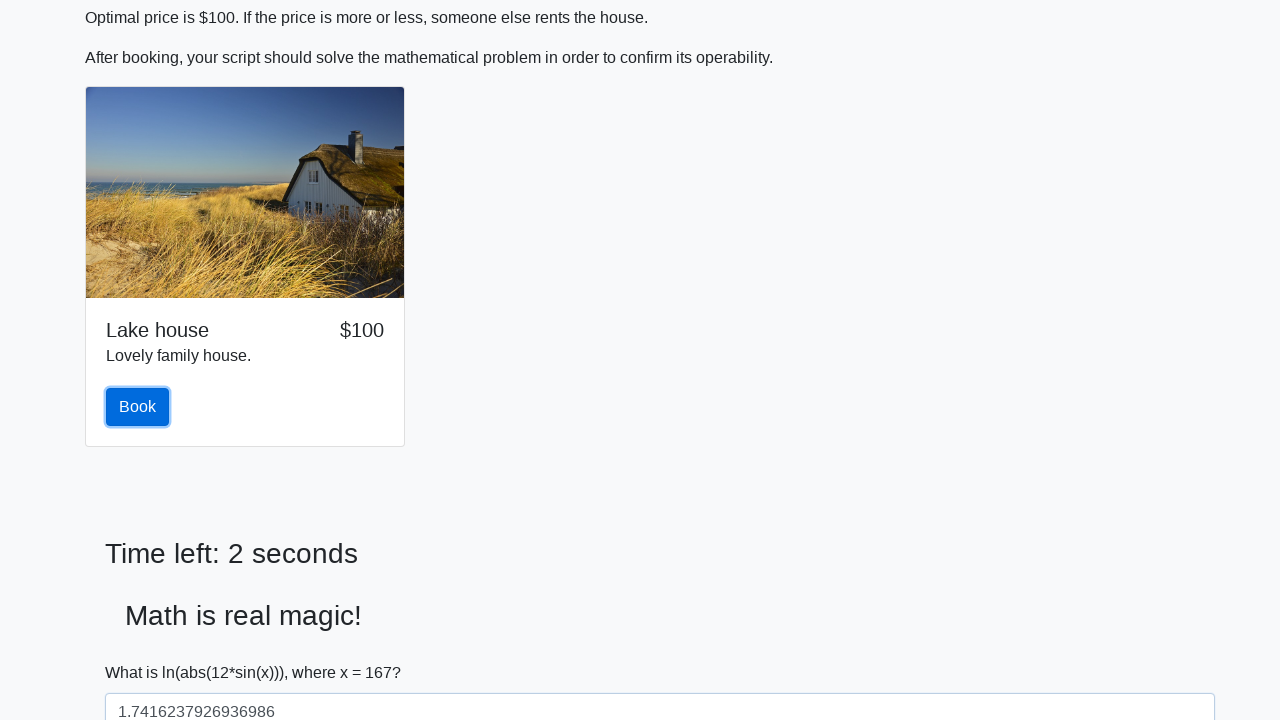

Clicked solve button to submit the answer at (143, 651) on #solve
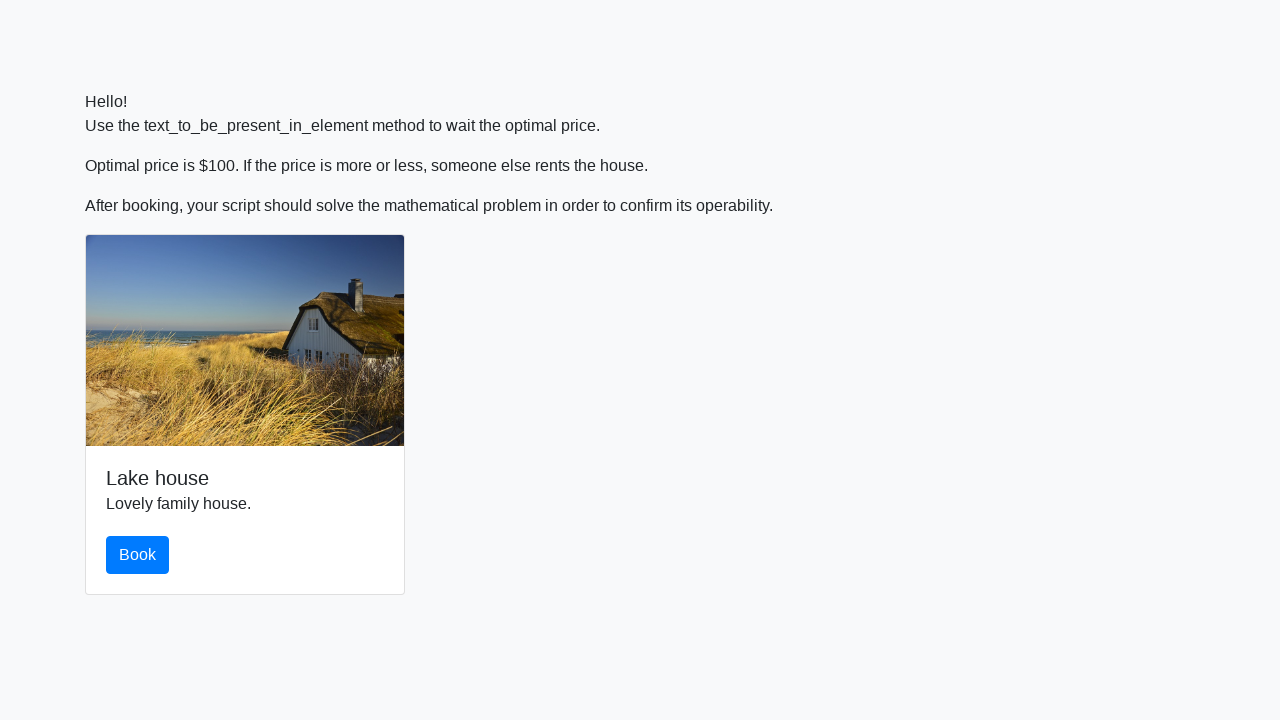

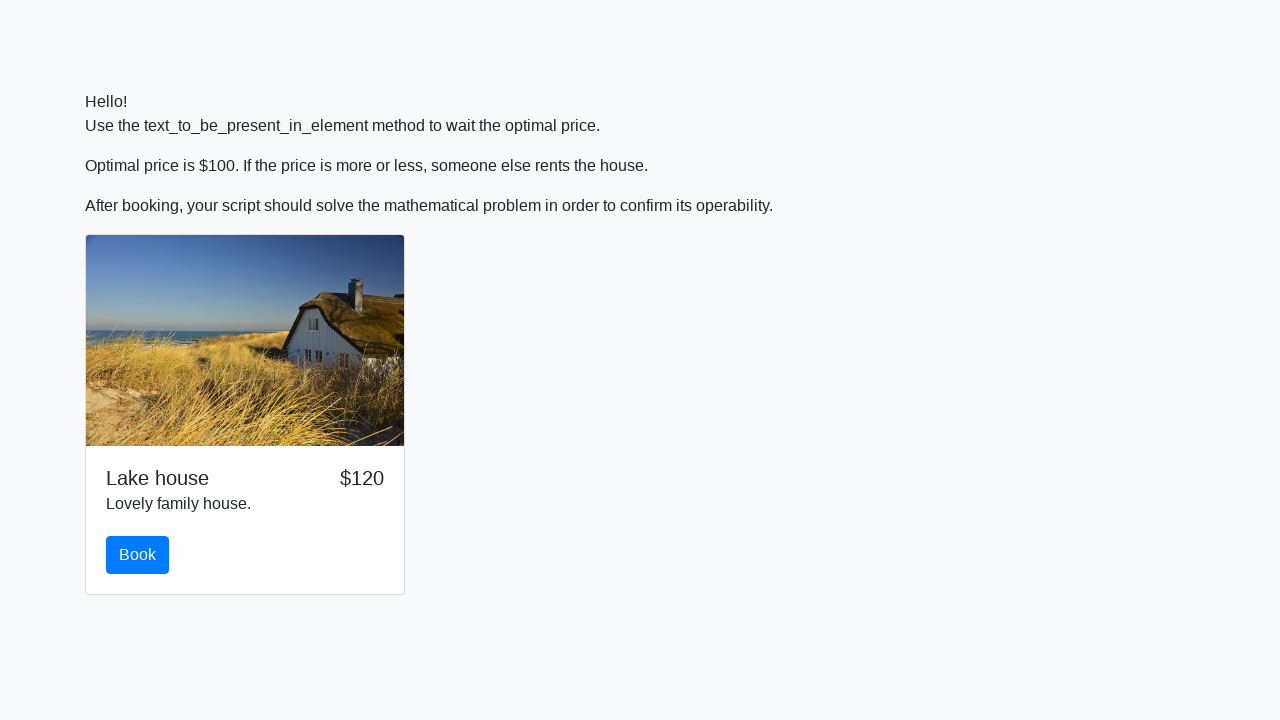